Tests multiple window popup handling by clicking a tab, triggering a new window popup, switching between parent and child windows

Starting URL: https://demo.automationtesting.in/Windows.html

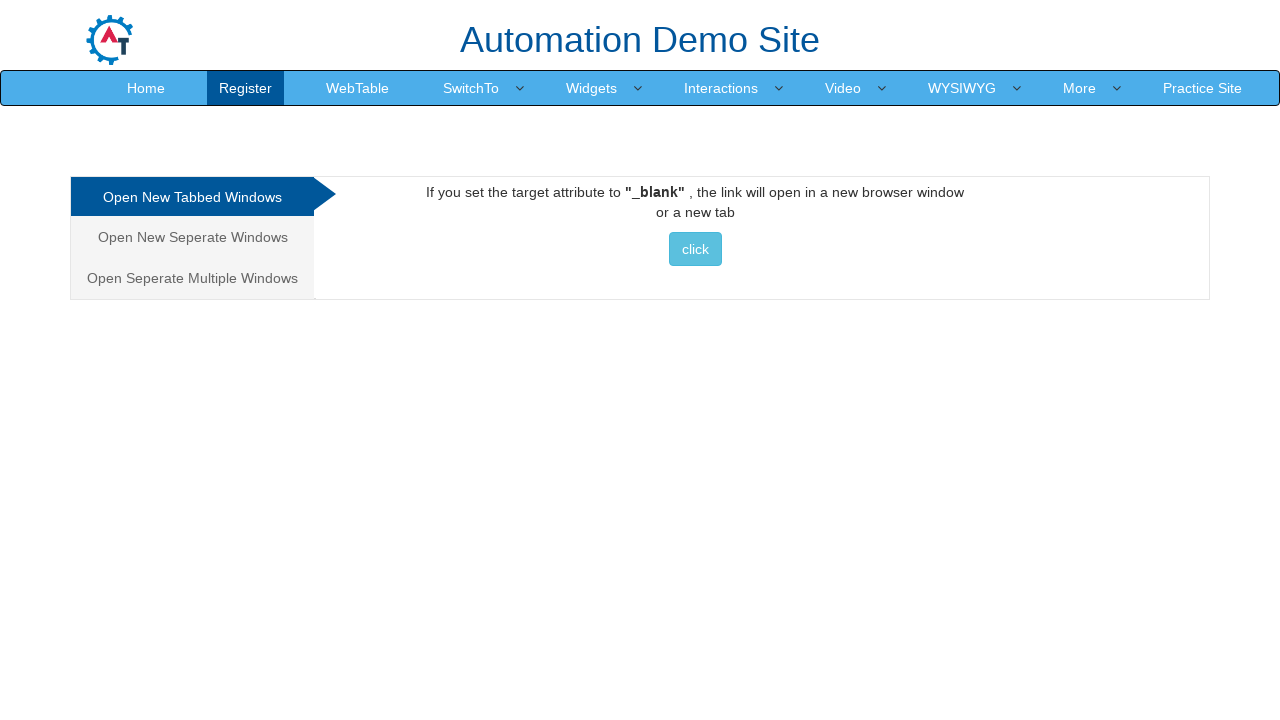

Clicked on the third tab (Multiple Windows tab) at (192, 278) on (//a[@data-toggle='tab'])[3]
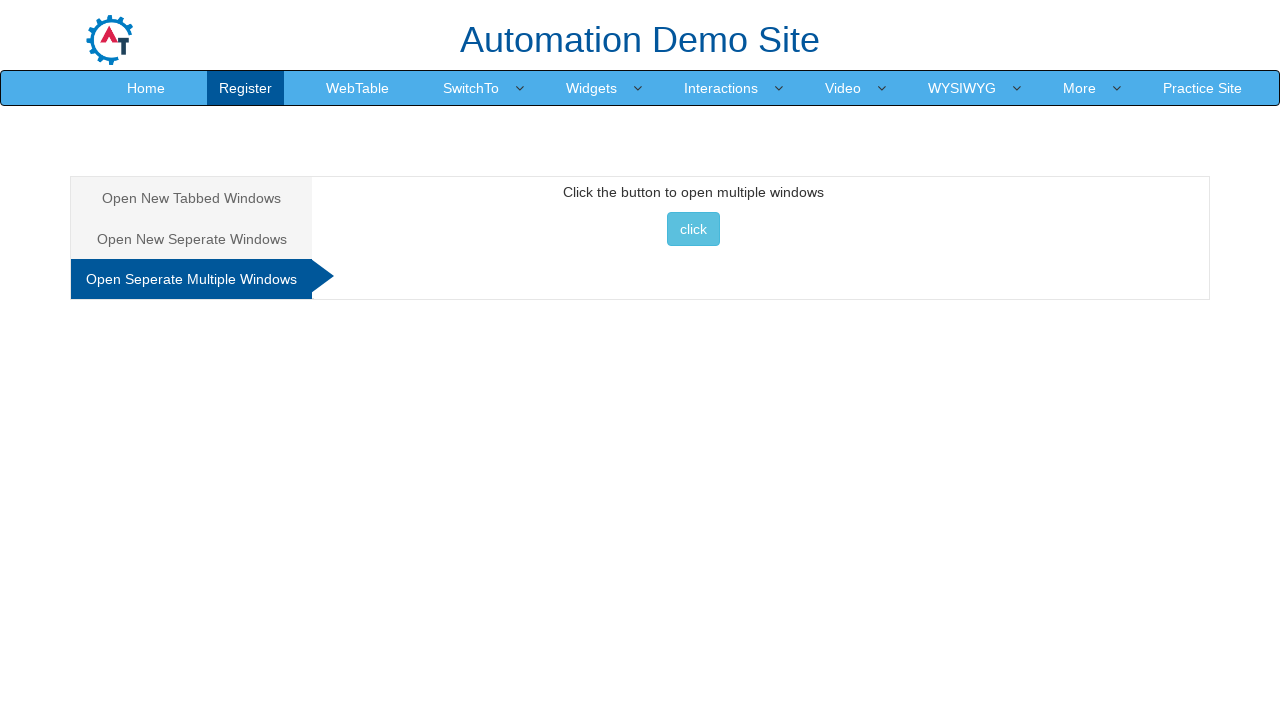

Clicked button to open a new window popup at (693, 229) on xpath=//button[text()='click ']
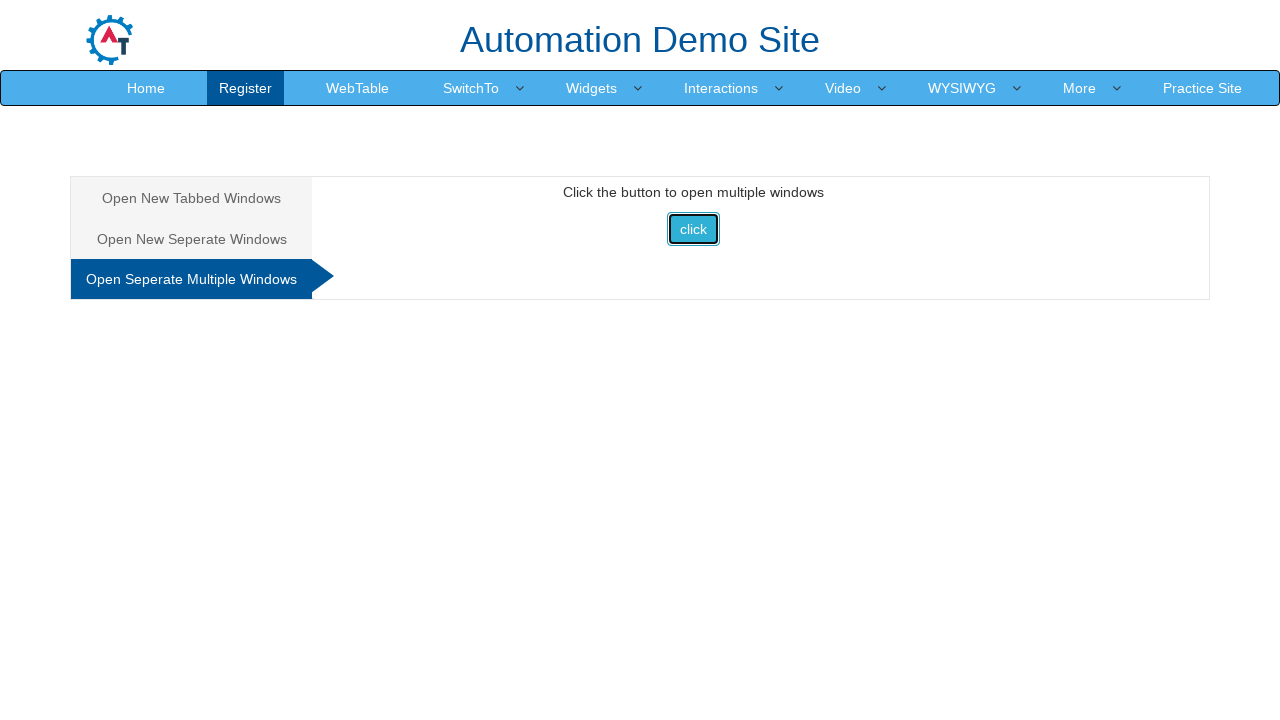

Captured new window popup reference
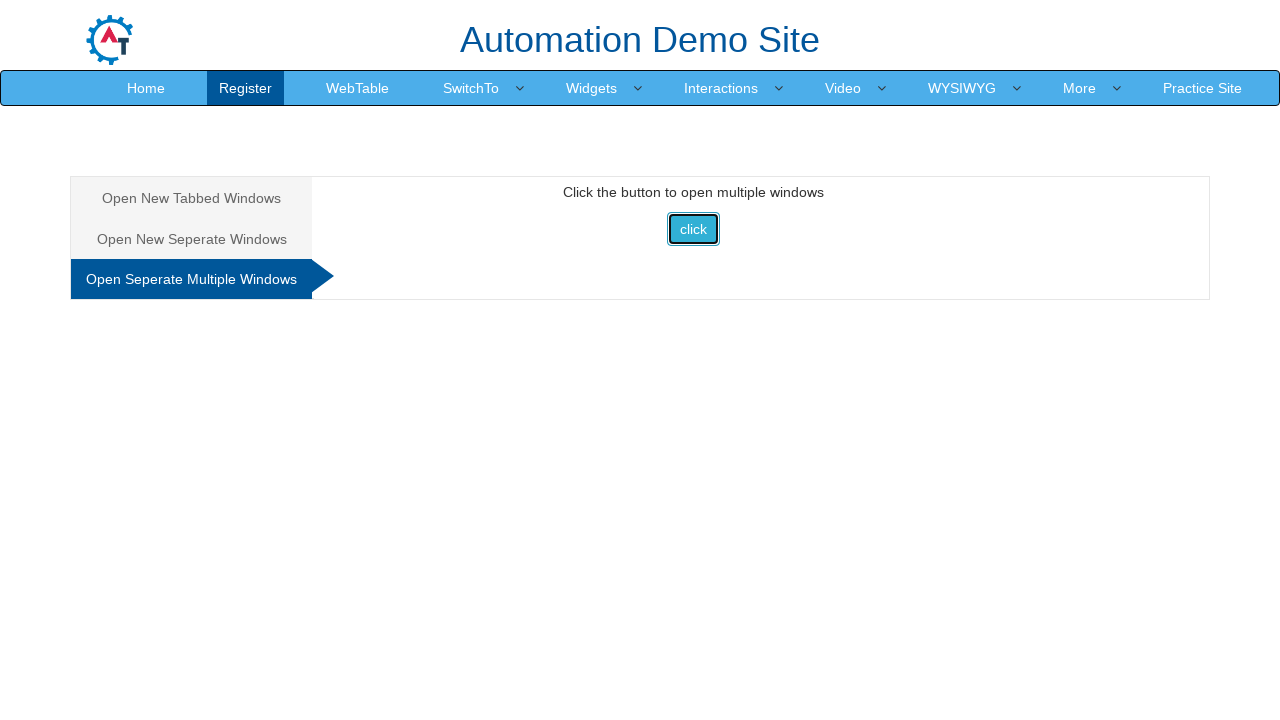

New window page fully loaded
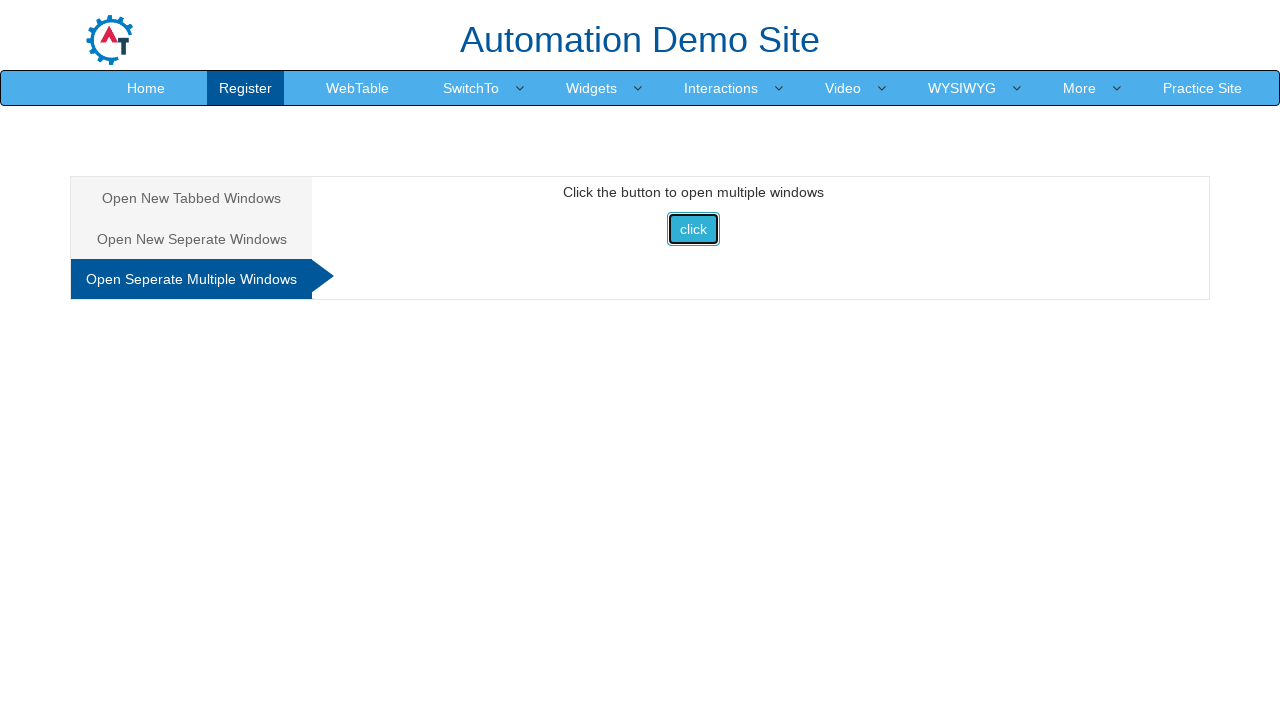

Switched back to parent window
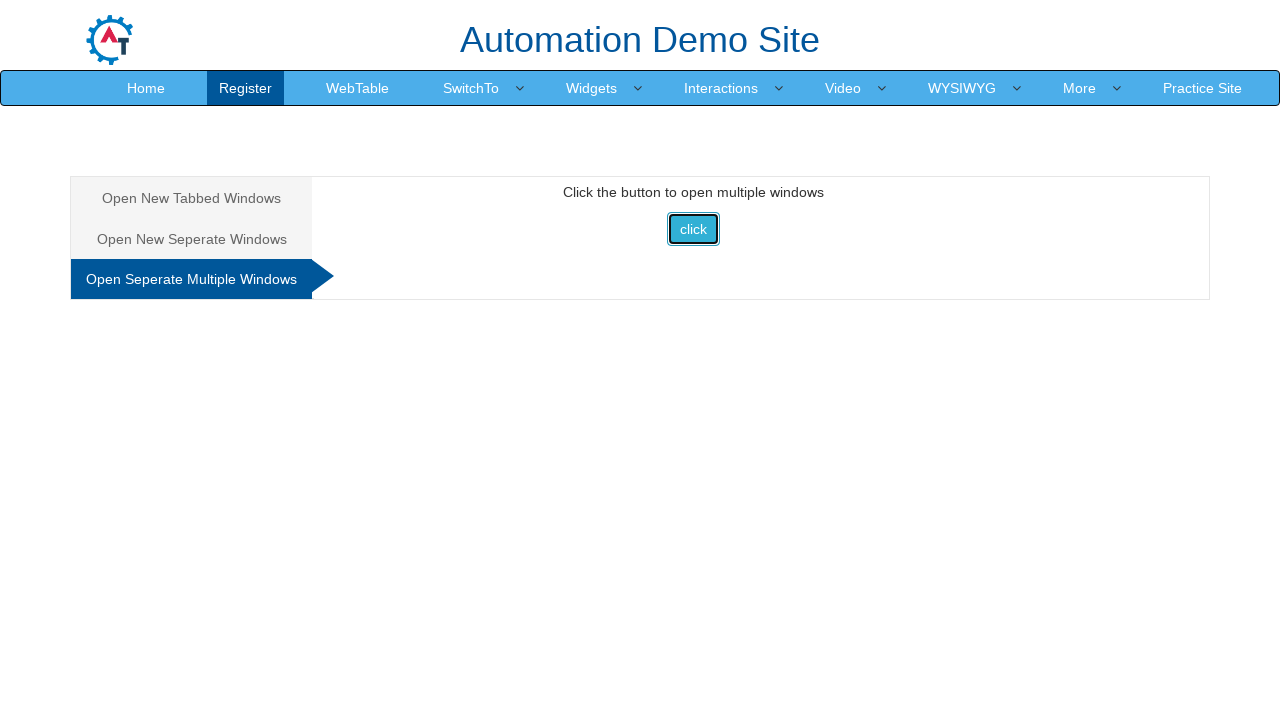

Closed child window popup
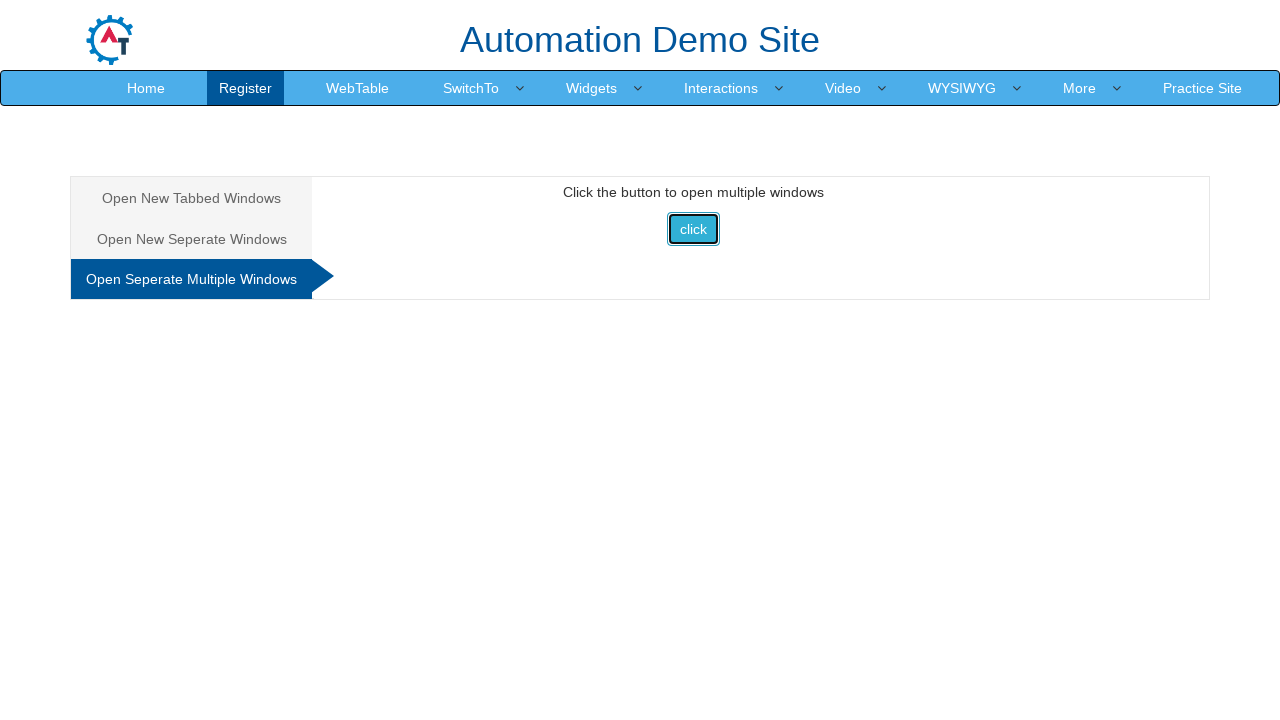

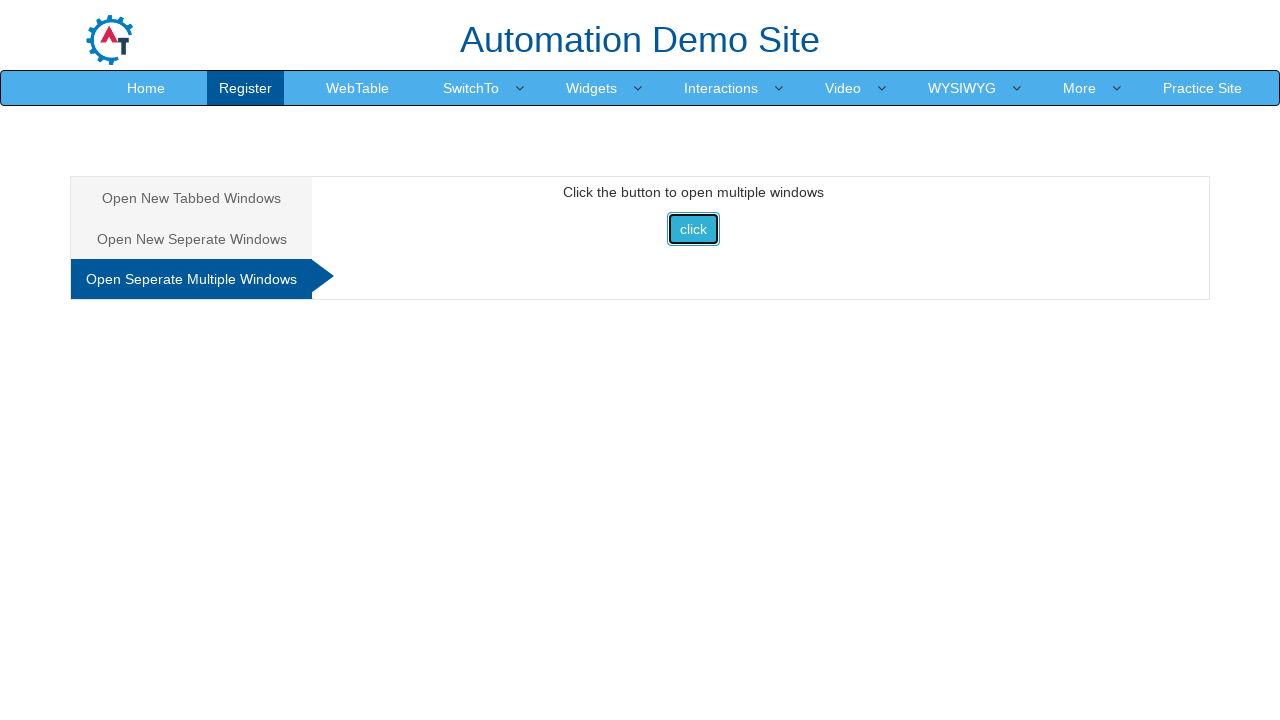